Tests checkbox interaction on a web page by clicking the first checkbox and verifying its selected state

Starting URL: https://faculty.washington.edu/chudler/java/boxes.html

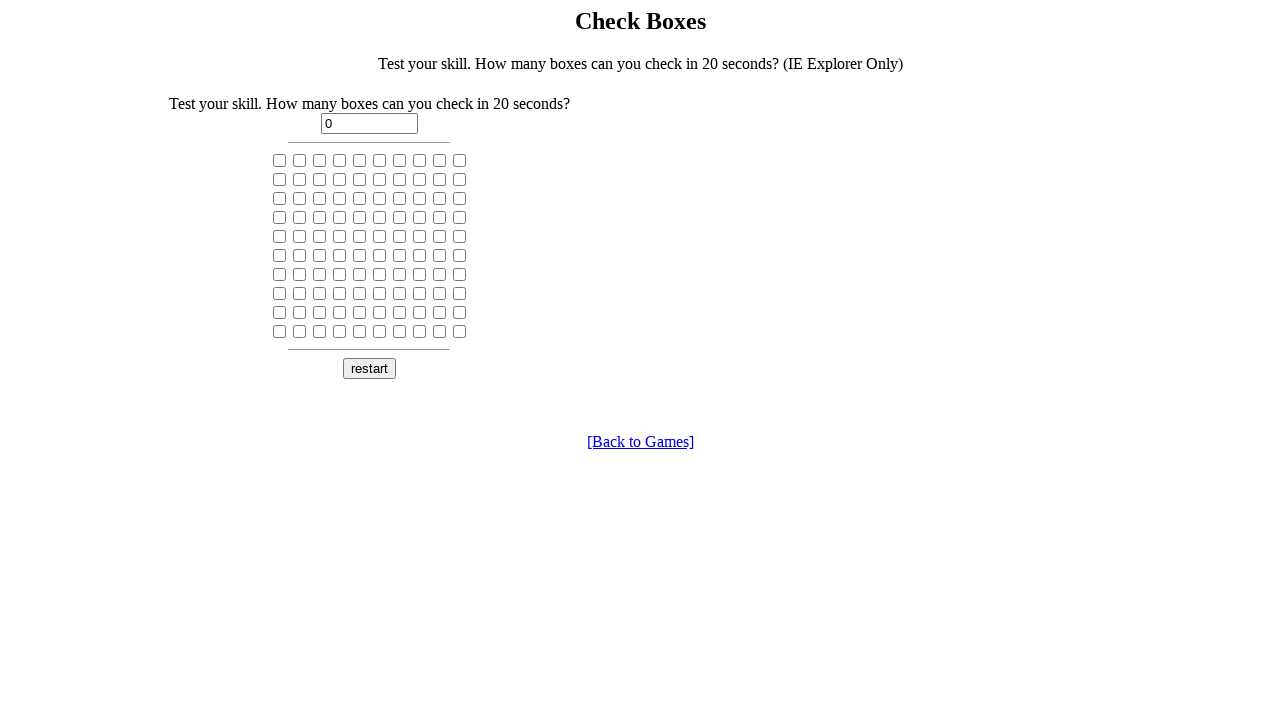

Set viewport size to 1920x1080
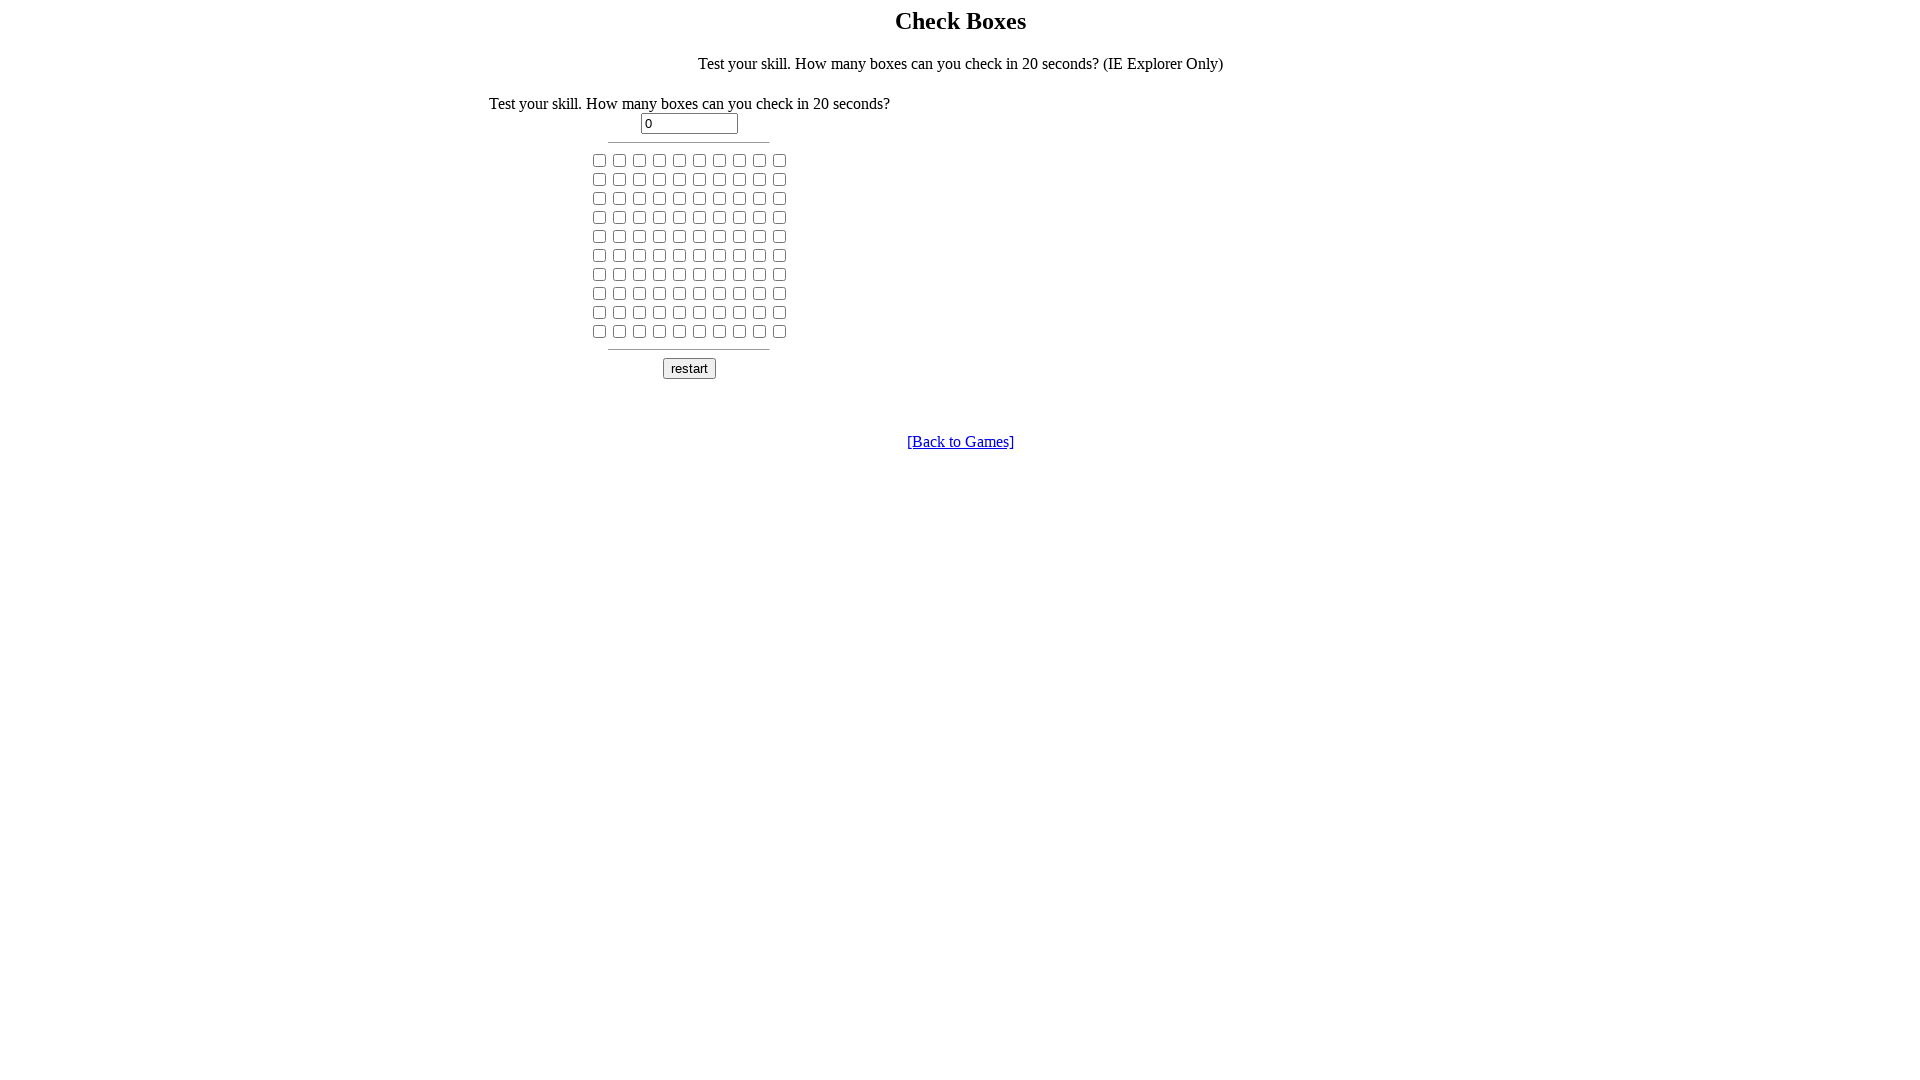

Clicked the first checkbox at (600, 160) on (//input[@type='checkbox'])[1]
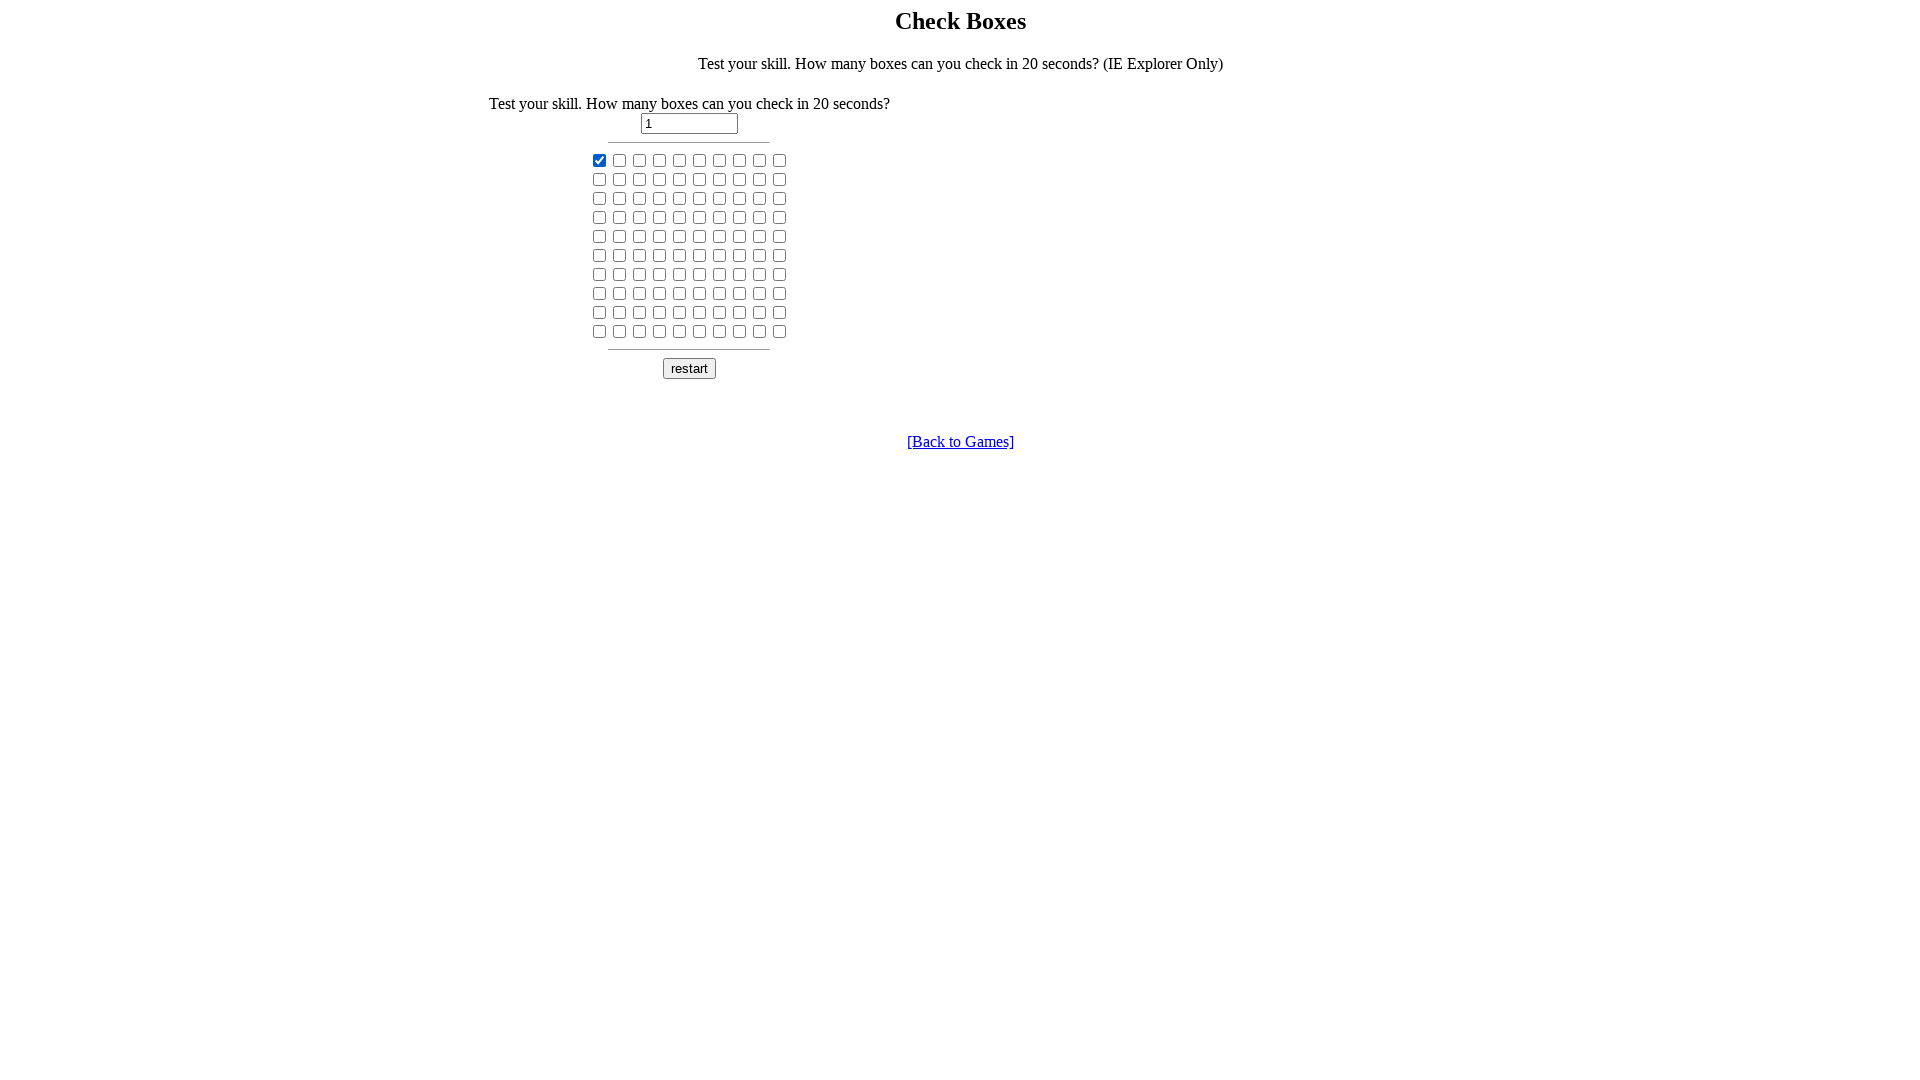

Located the first checkbox element
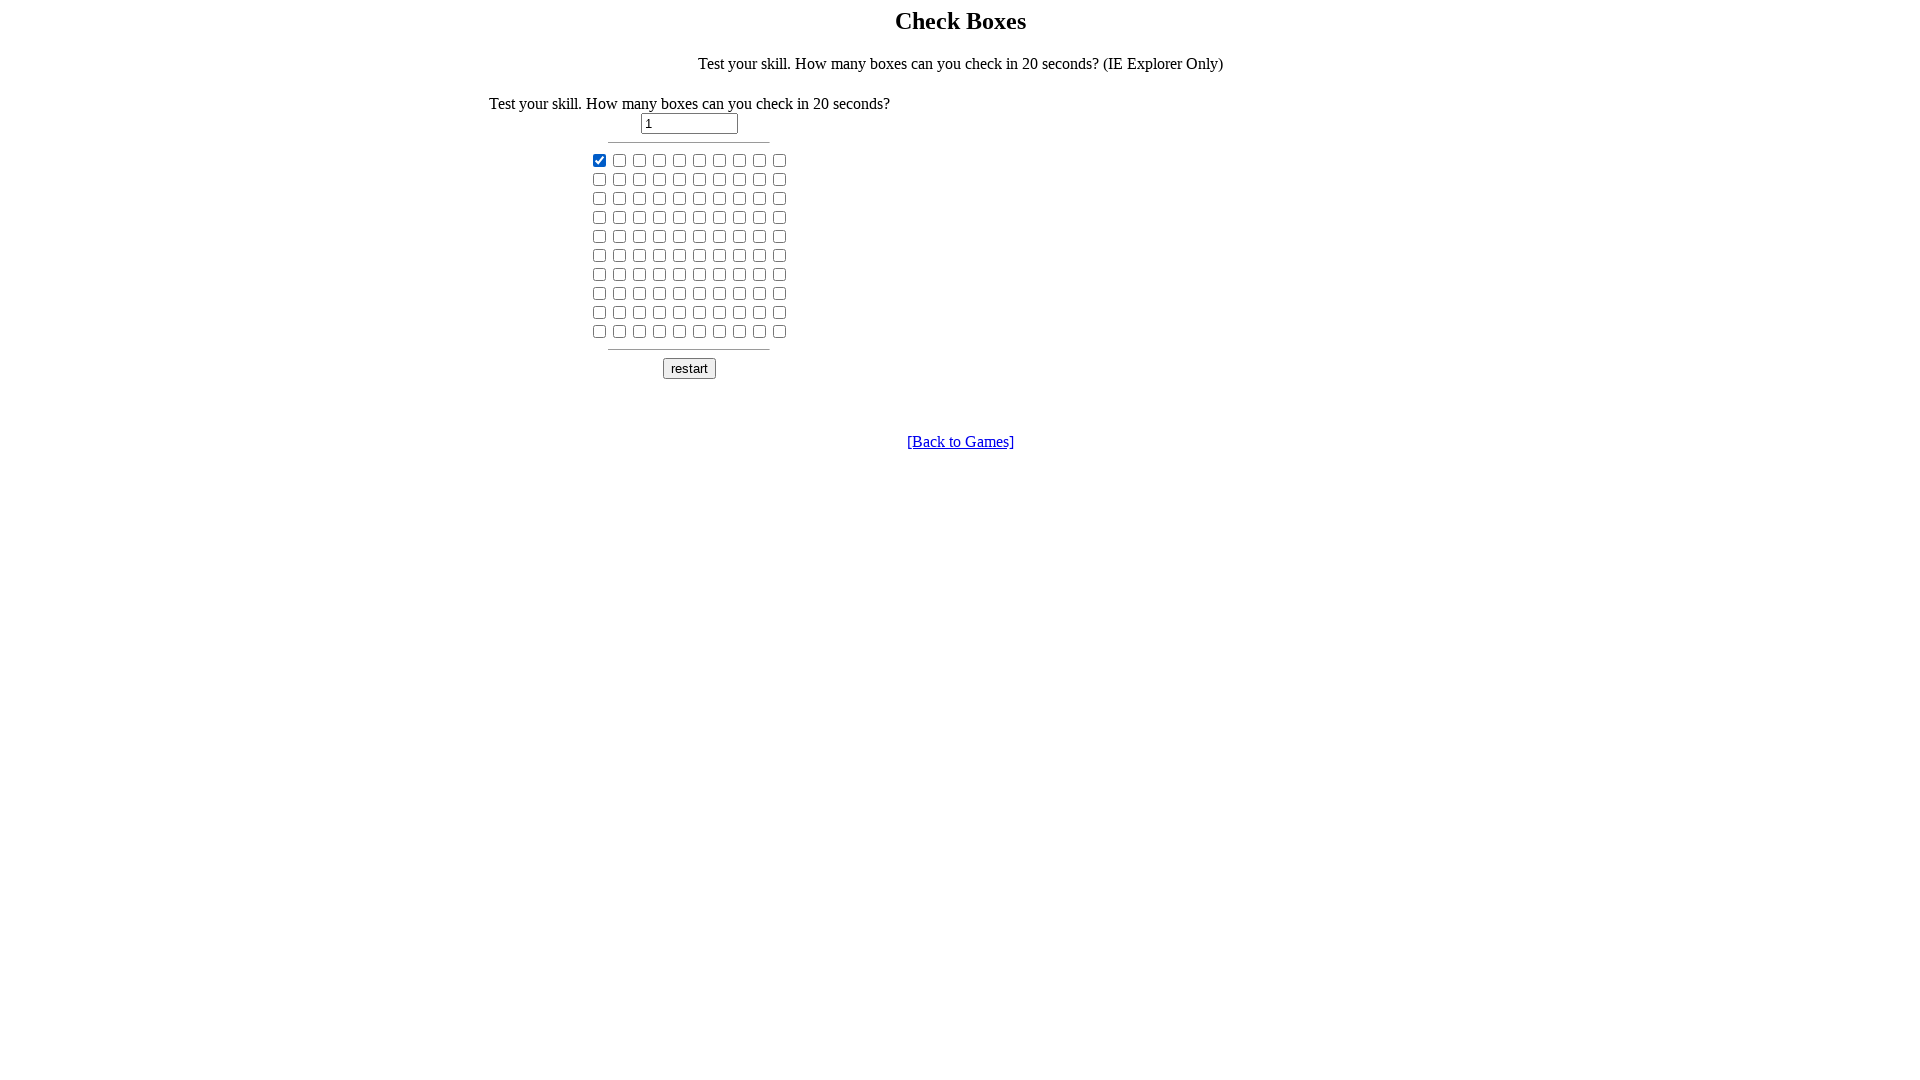

Verified that the first checkbox is selected
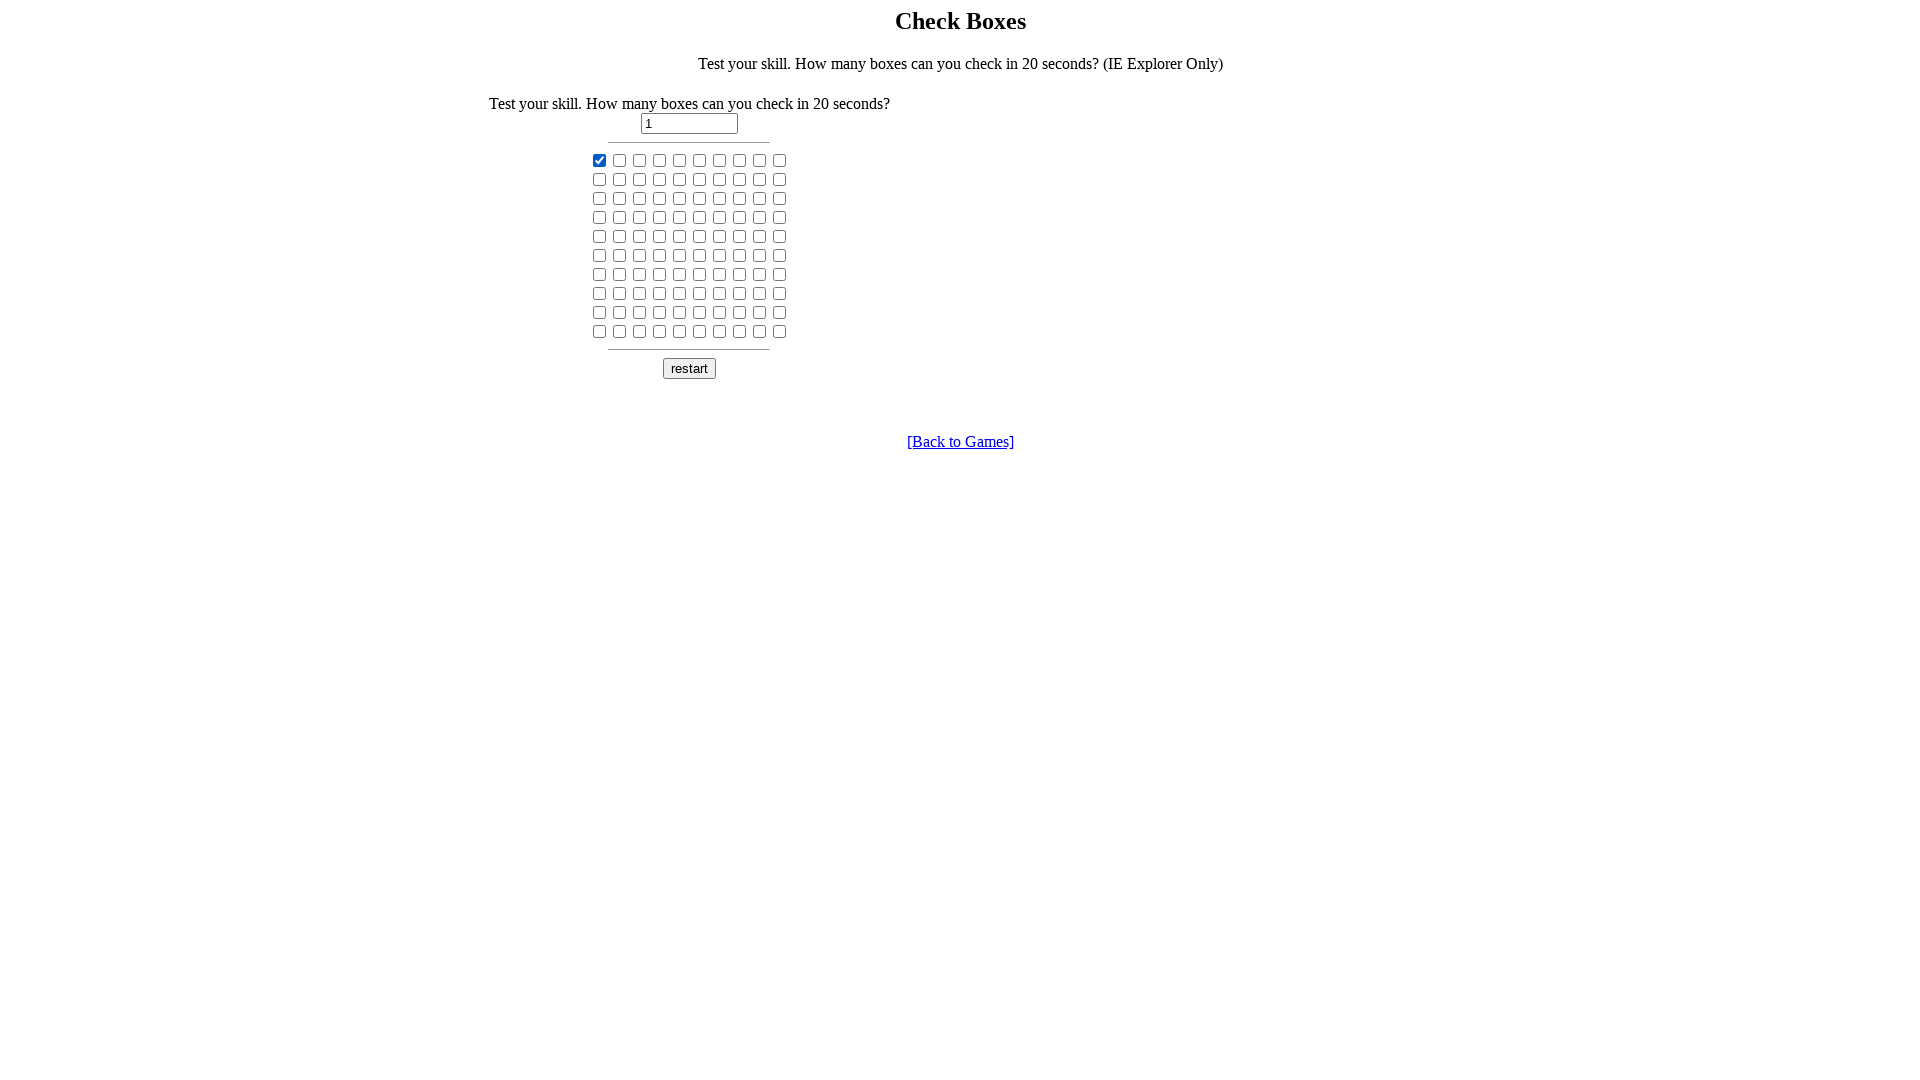

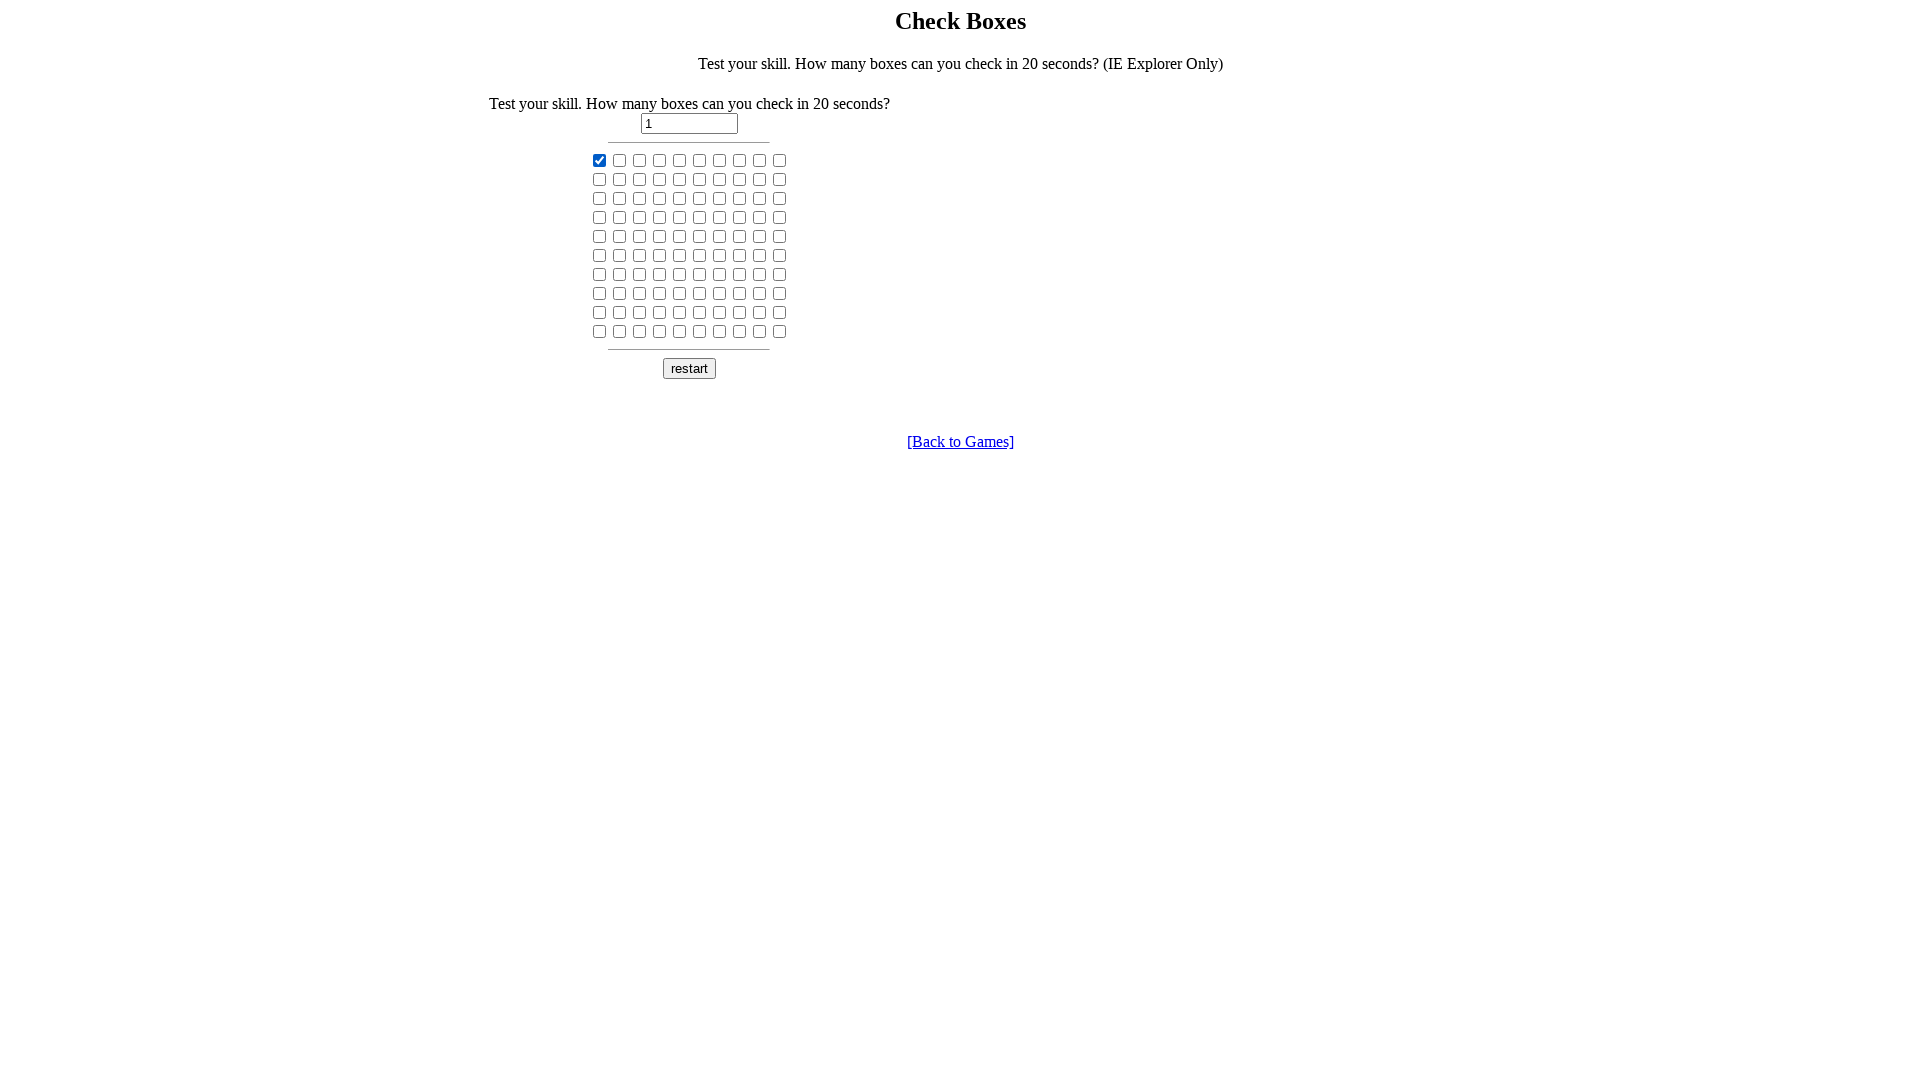